Navigates to the Quba Islamic Center prayer times page on Mawaqit and verifies that the prayer schedule content loads successfully by checking for prayer time elements.

Starting URL: https://mawaqit.net/en/quba-islamic-cultural-centre-birmingham-b7-4ny-united-kingdom/

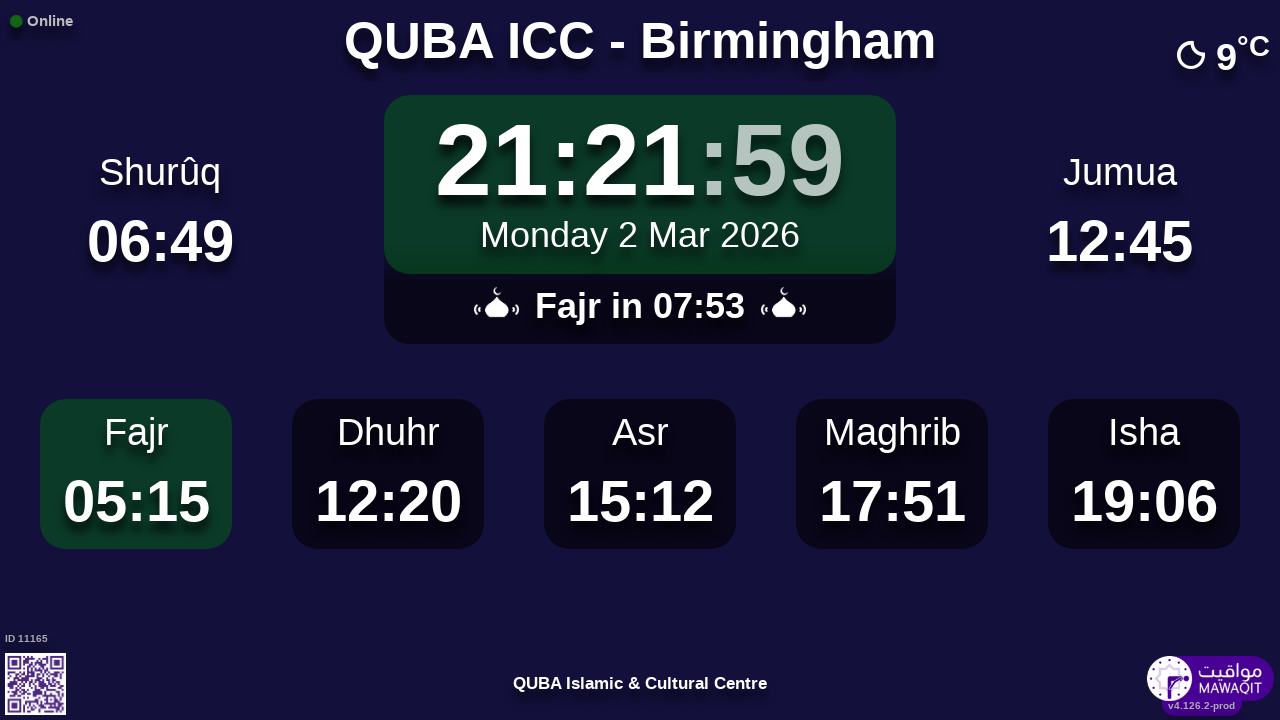

Waited for prayers container to load
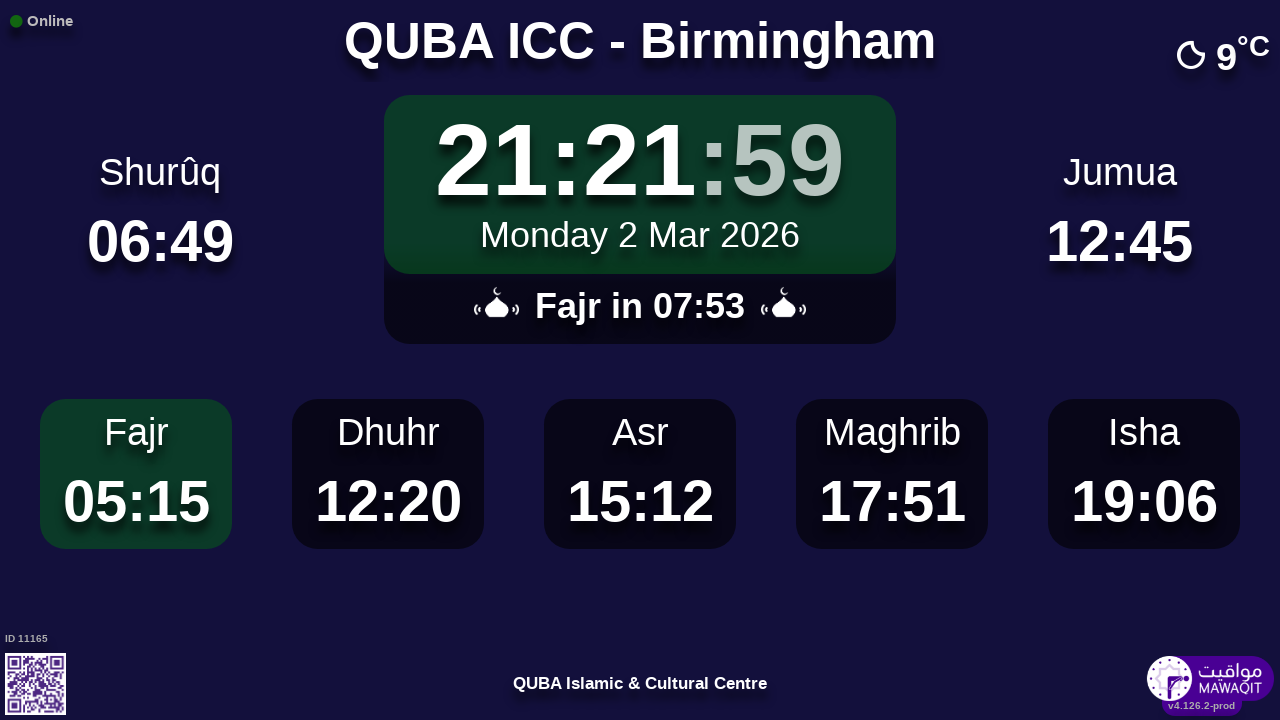

Verified prayer time elements are present
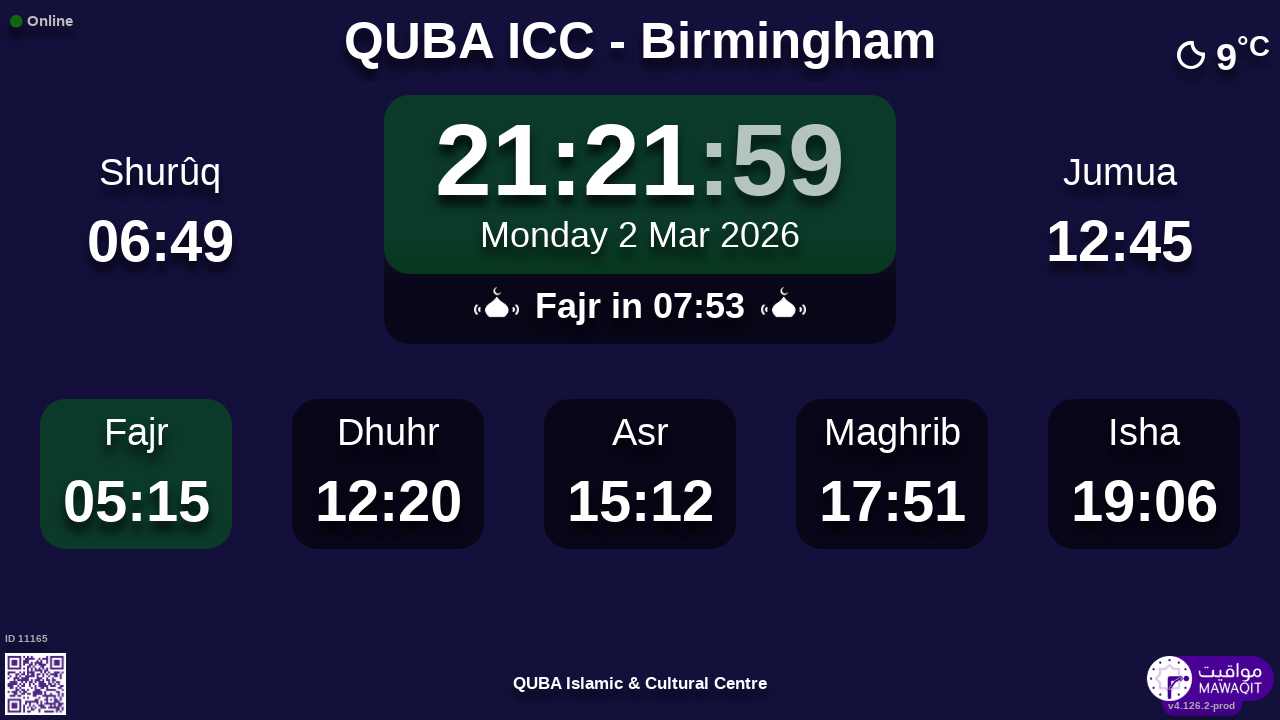

Verified prayer name elements loaded
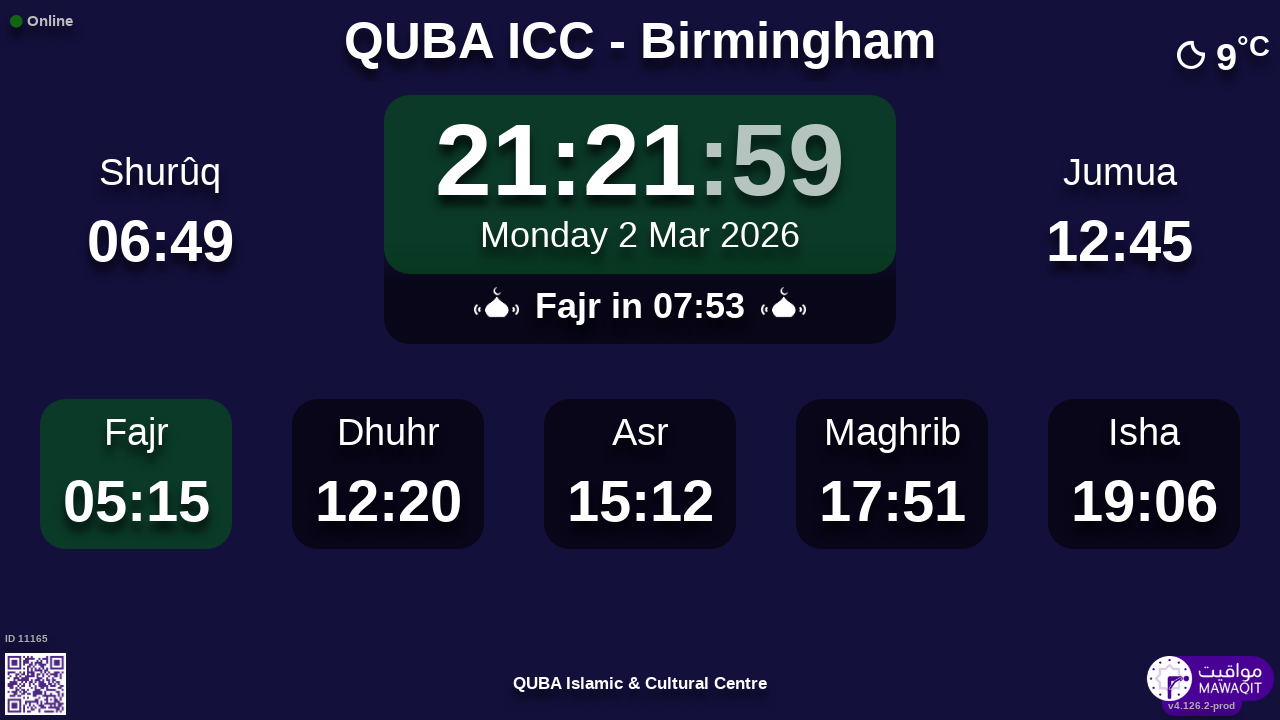

Verified prayer time elements loaded
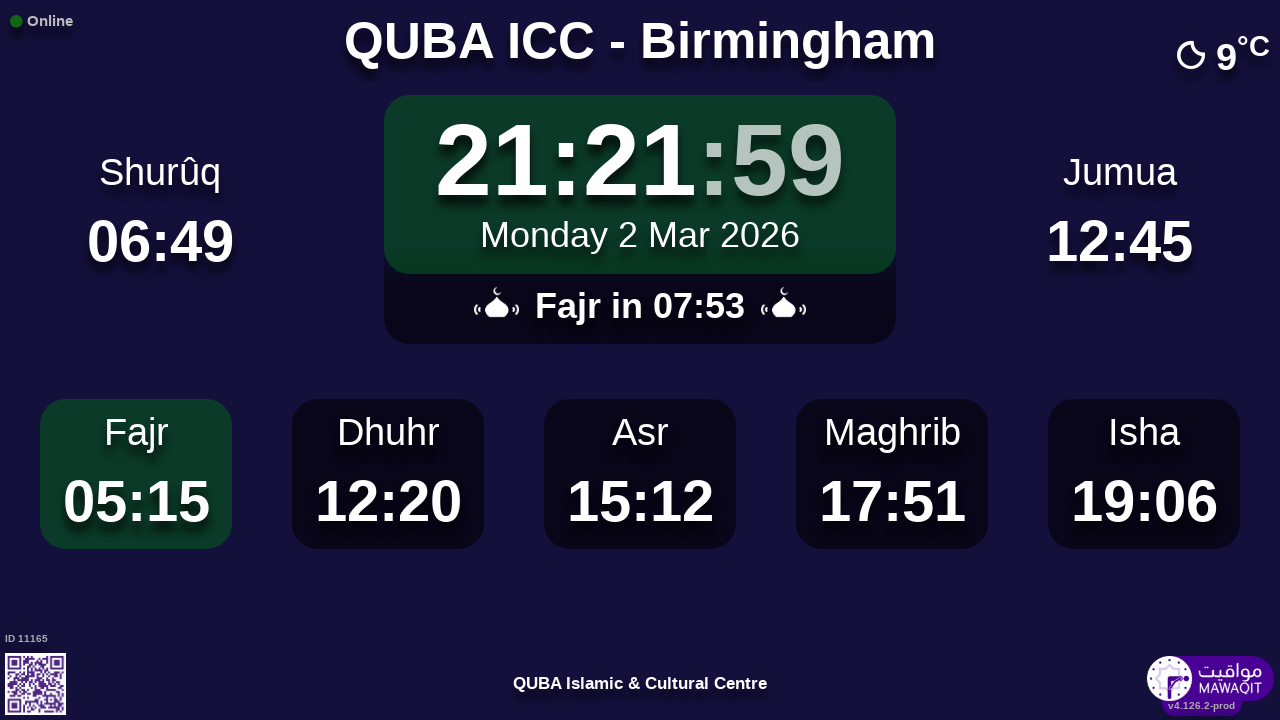

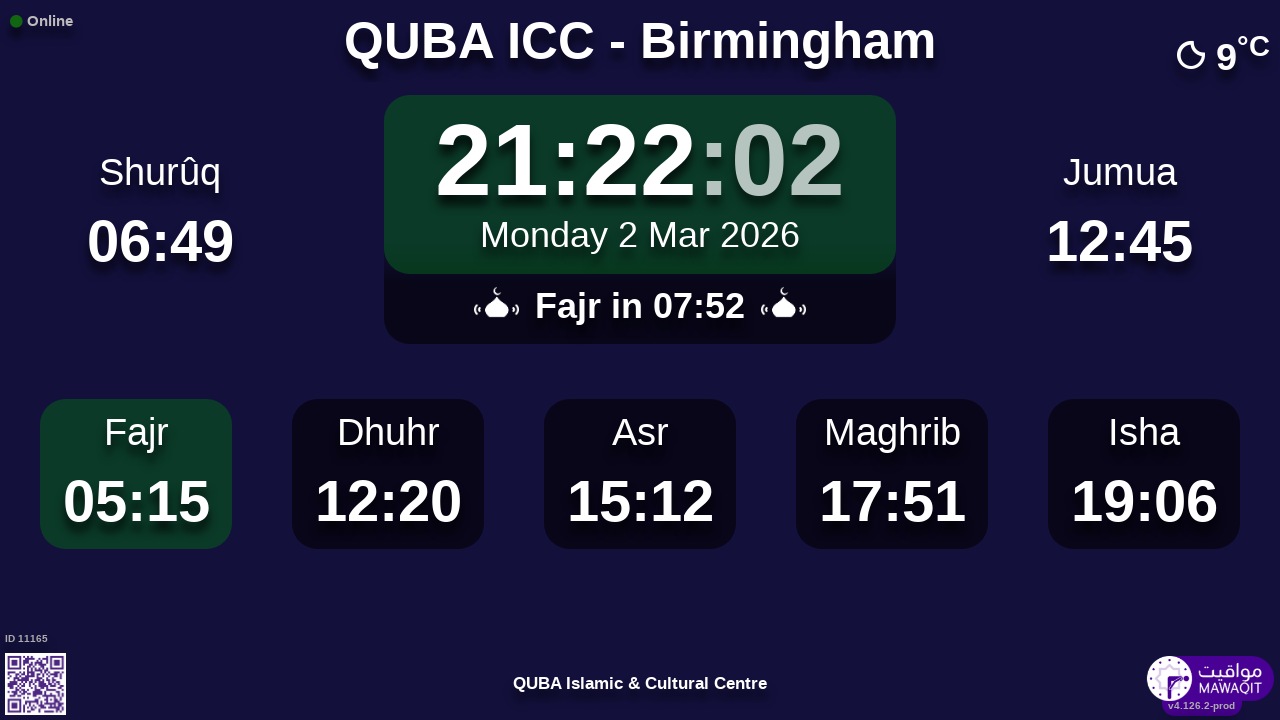